Tests registration form by filling in first name, last name, and email fields, then submitting the form and verifying successful registration

Starting URL: http://suninjuly.github.io/registration1.html

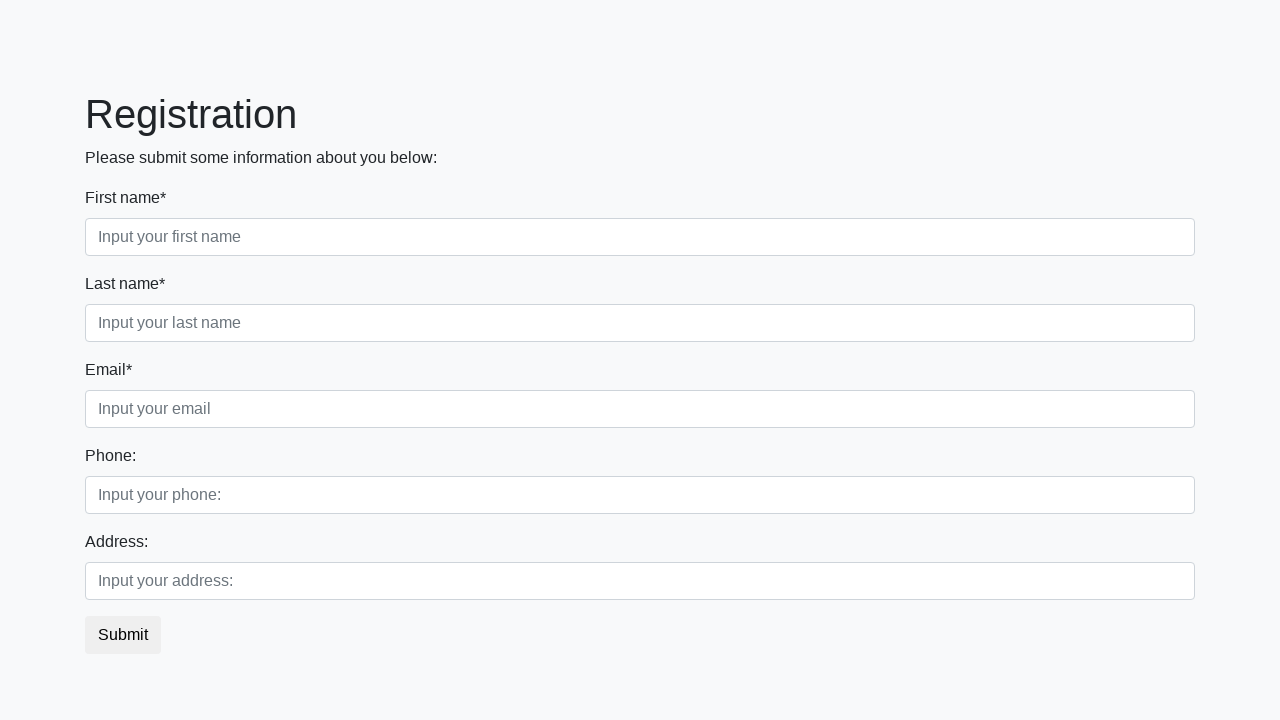

Filled first name field with 'My name' on .first[required]
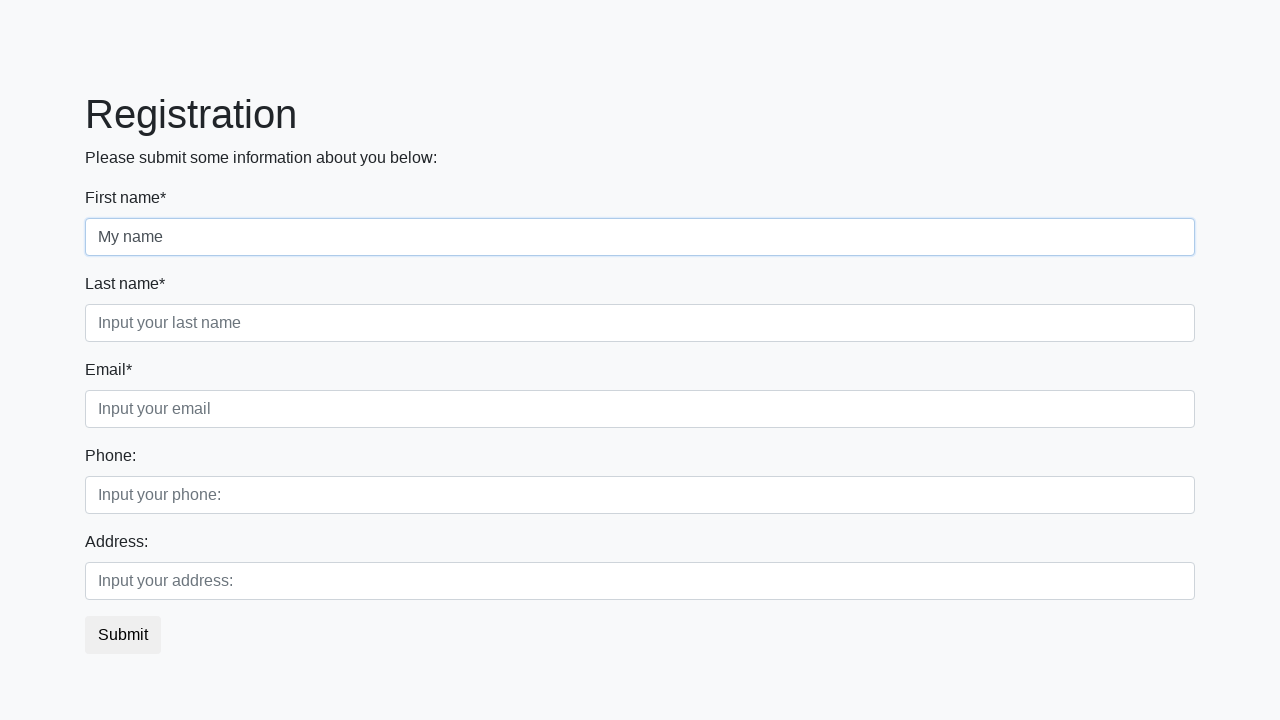

Filled last name field with 'My last name' on .second[required]
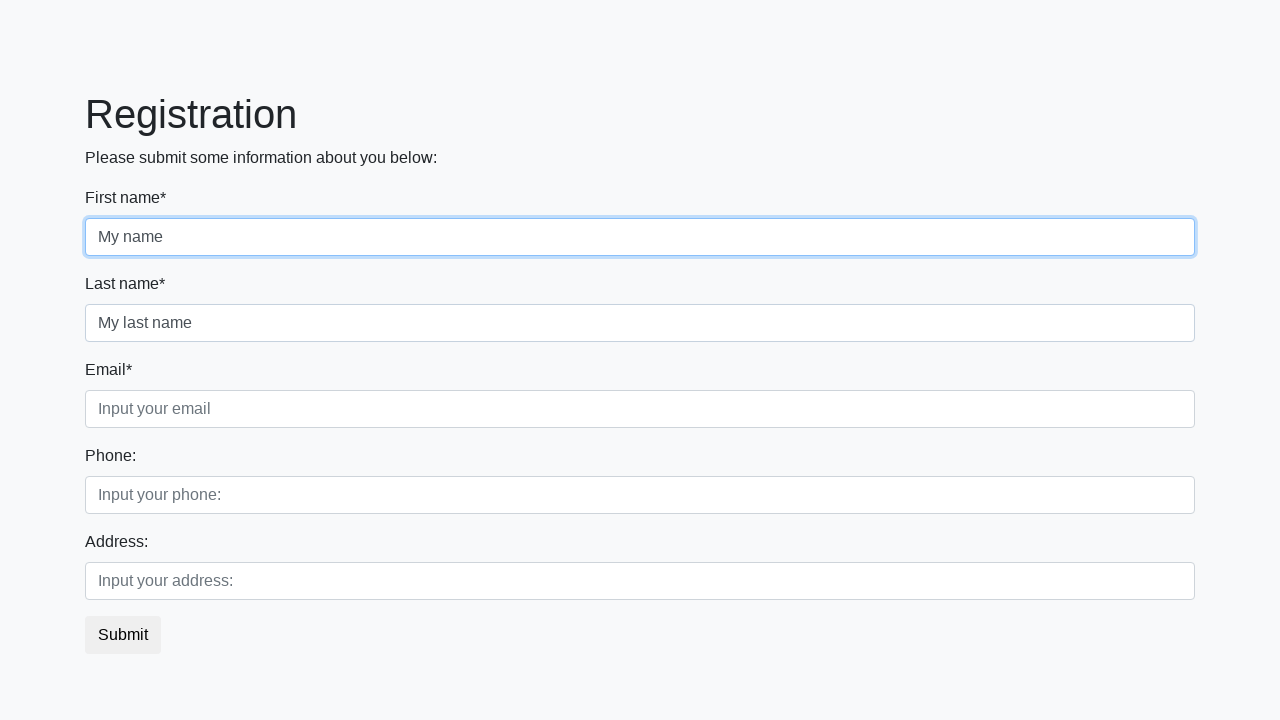

Filled email field with 'test@test.io' on .third[required]
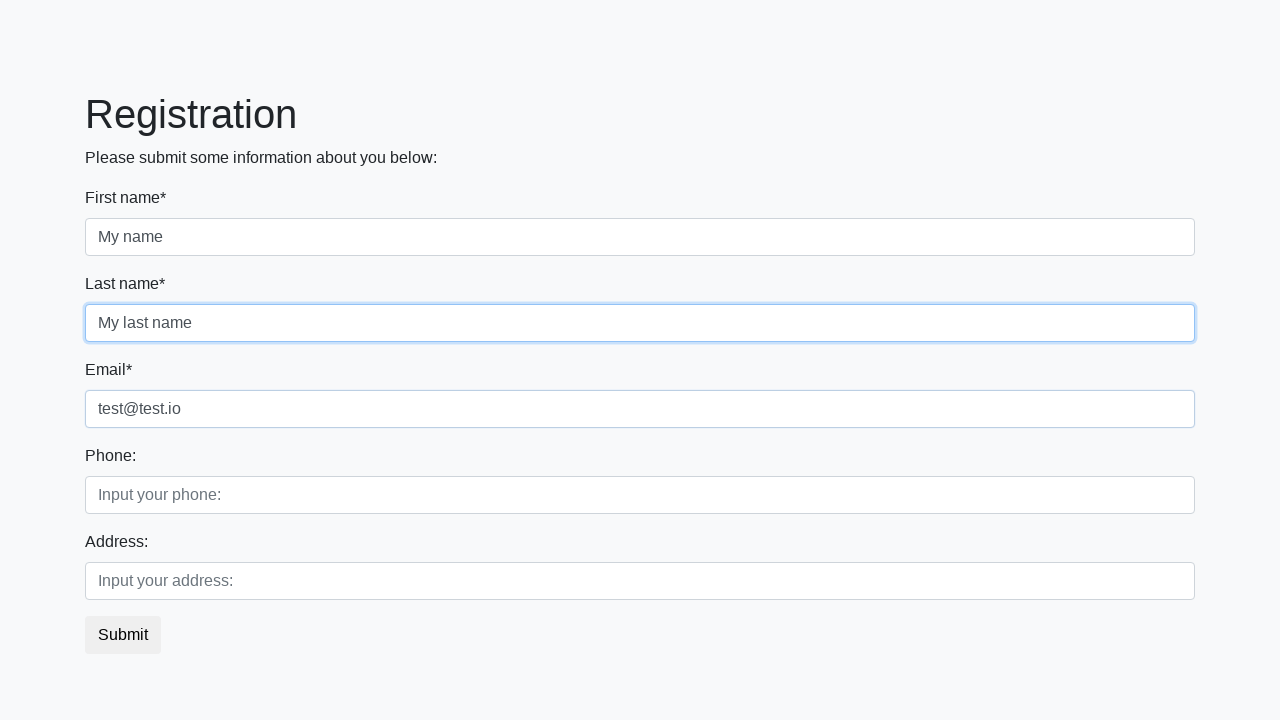

Clicked submit button to register at (123, 635) on button.btn
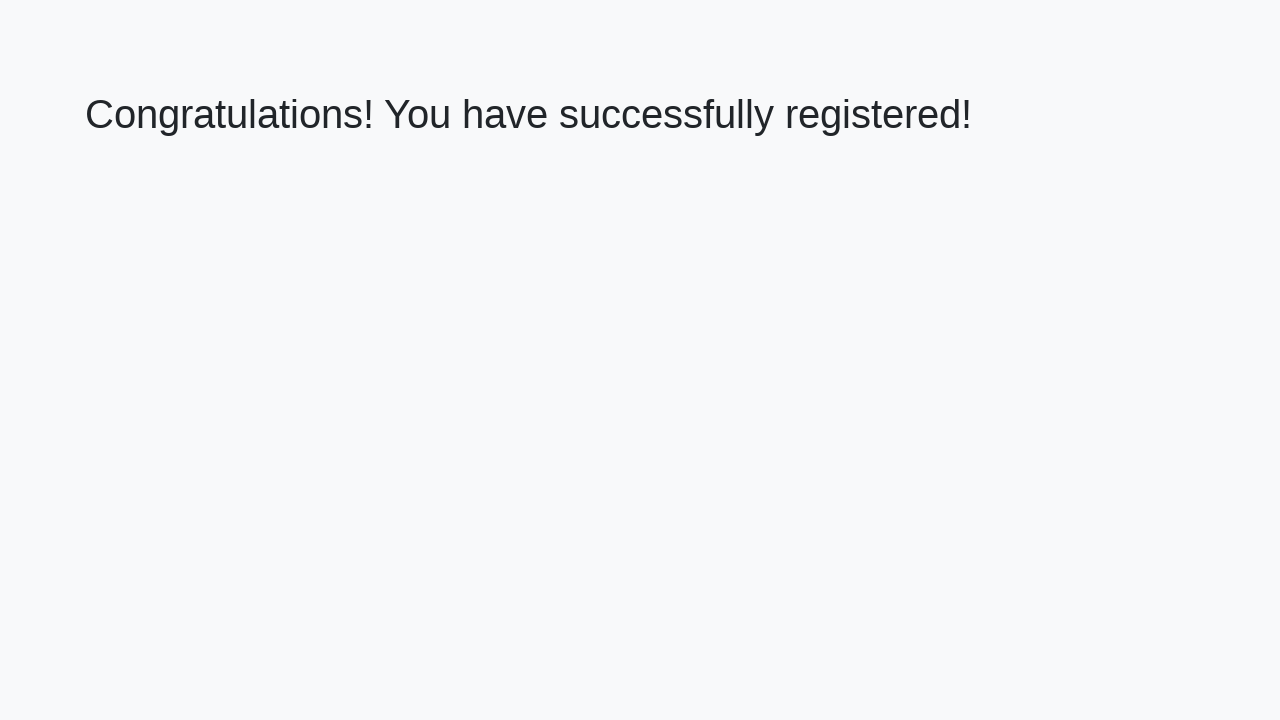

Registration success message appeared
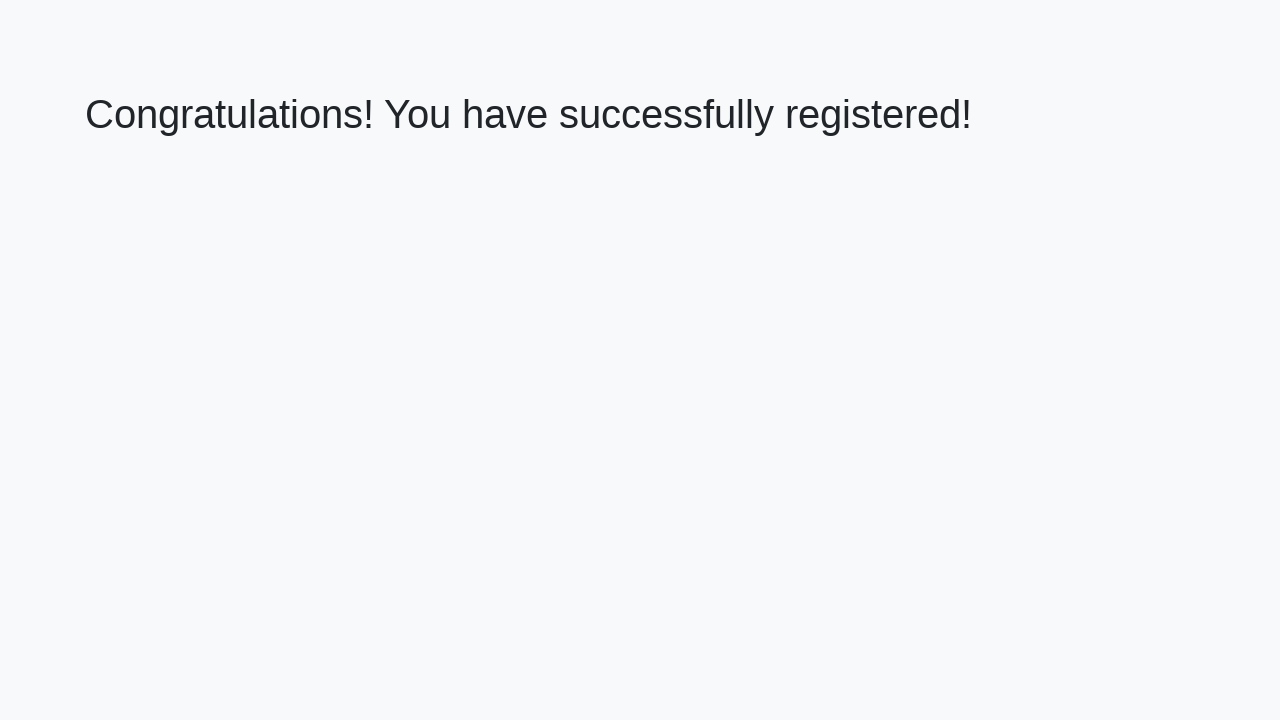

Retrieved success message text
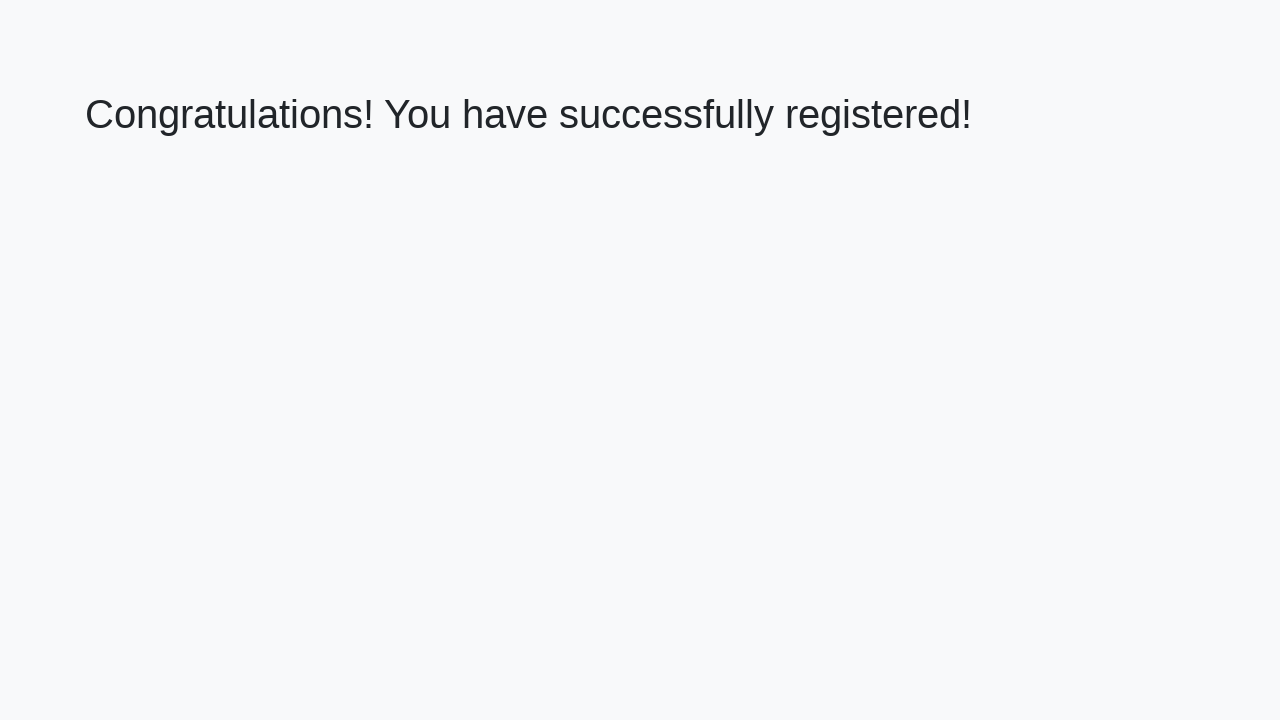

Verified success message: 'Congratulations! You have successfully registered!'
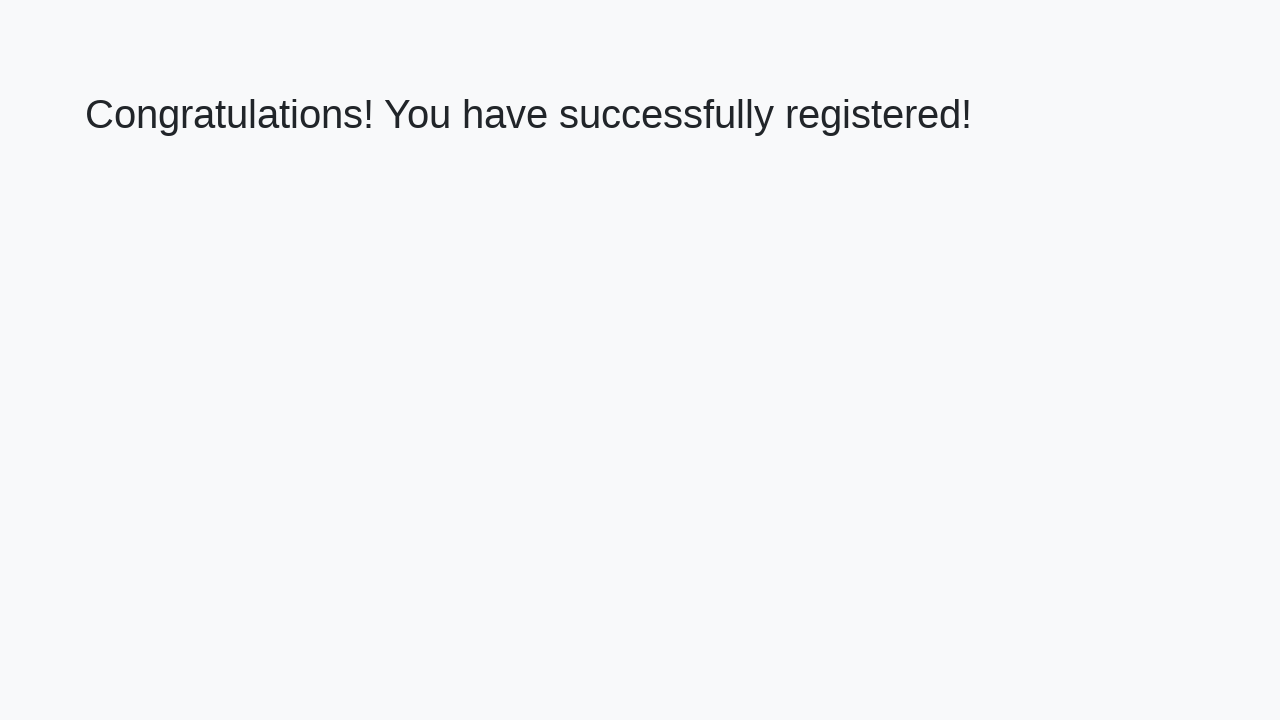

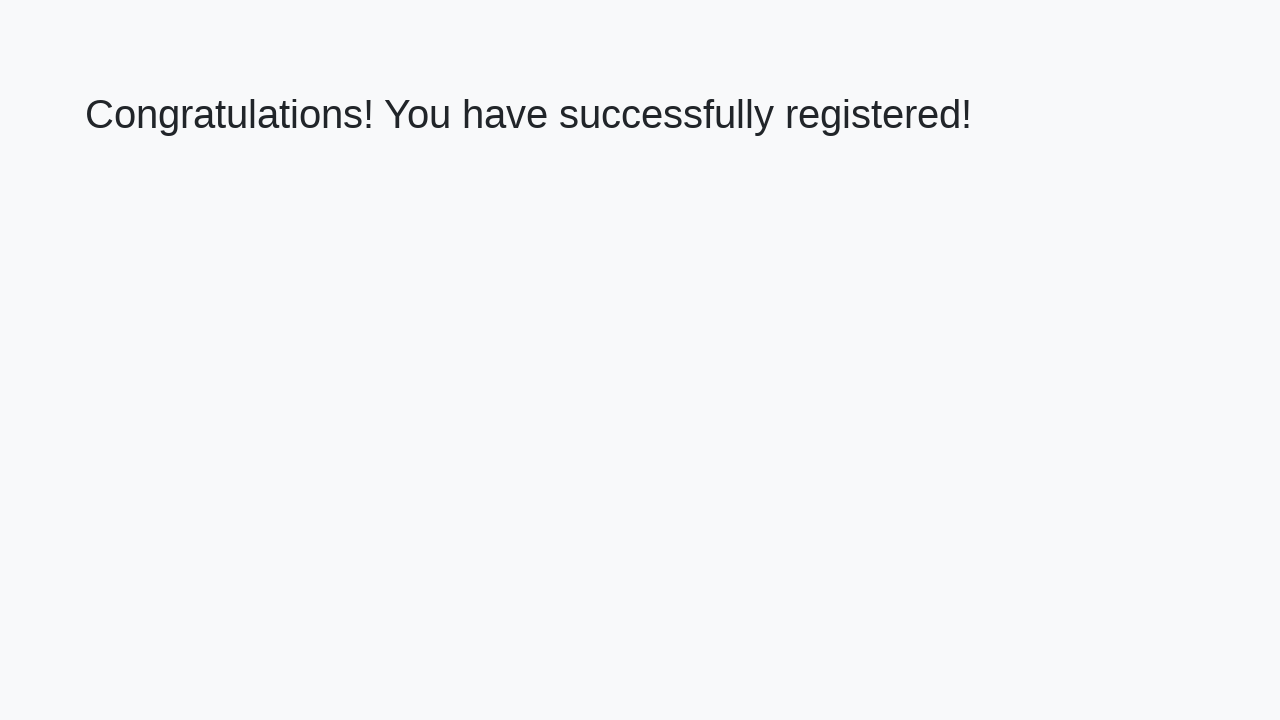